Tests the load delay functionality by clicking a "Load Delay" link on the homepage, waiting for a button to appear after the page loads, and then clicking that button to verify it's functional.

Starting URL: http://uitestingplayground.com/

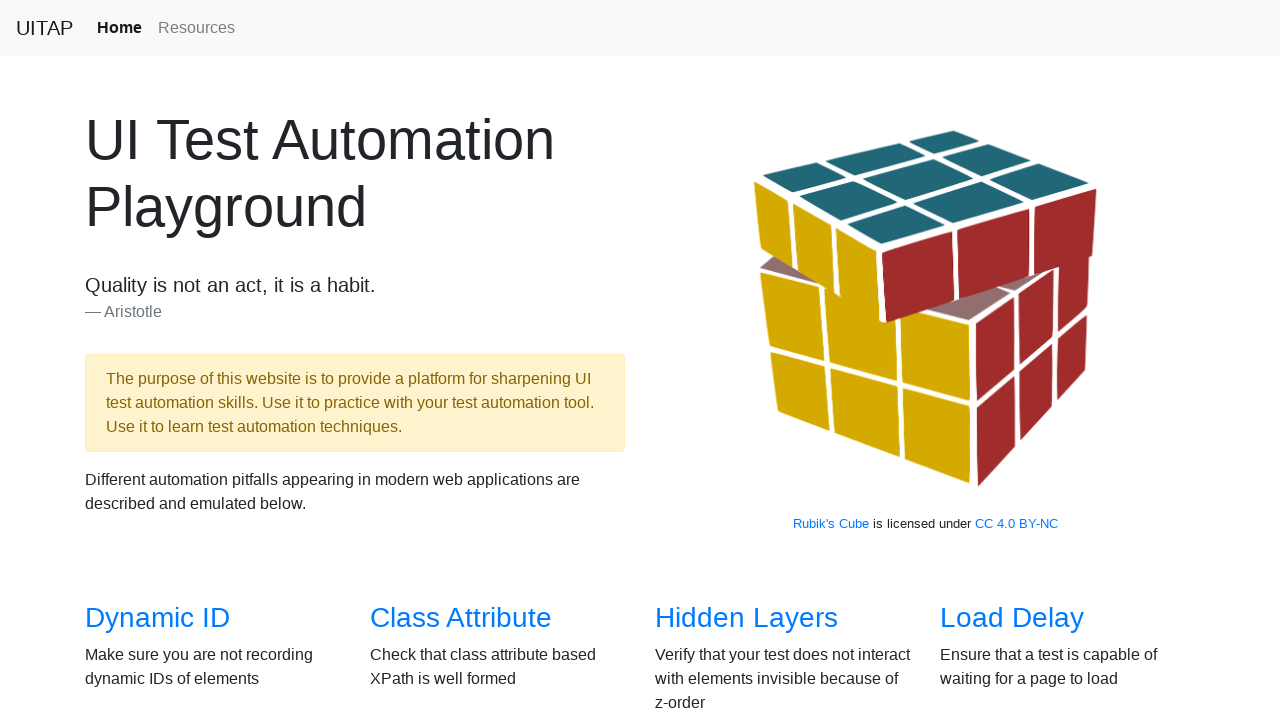

Clicked the 'Load Delay' link on the homepage at (1012, 618) on xpath=//*[@id='overview']/div/div[1]/div[4]/h3/a
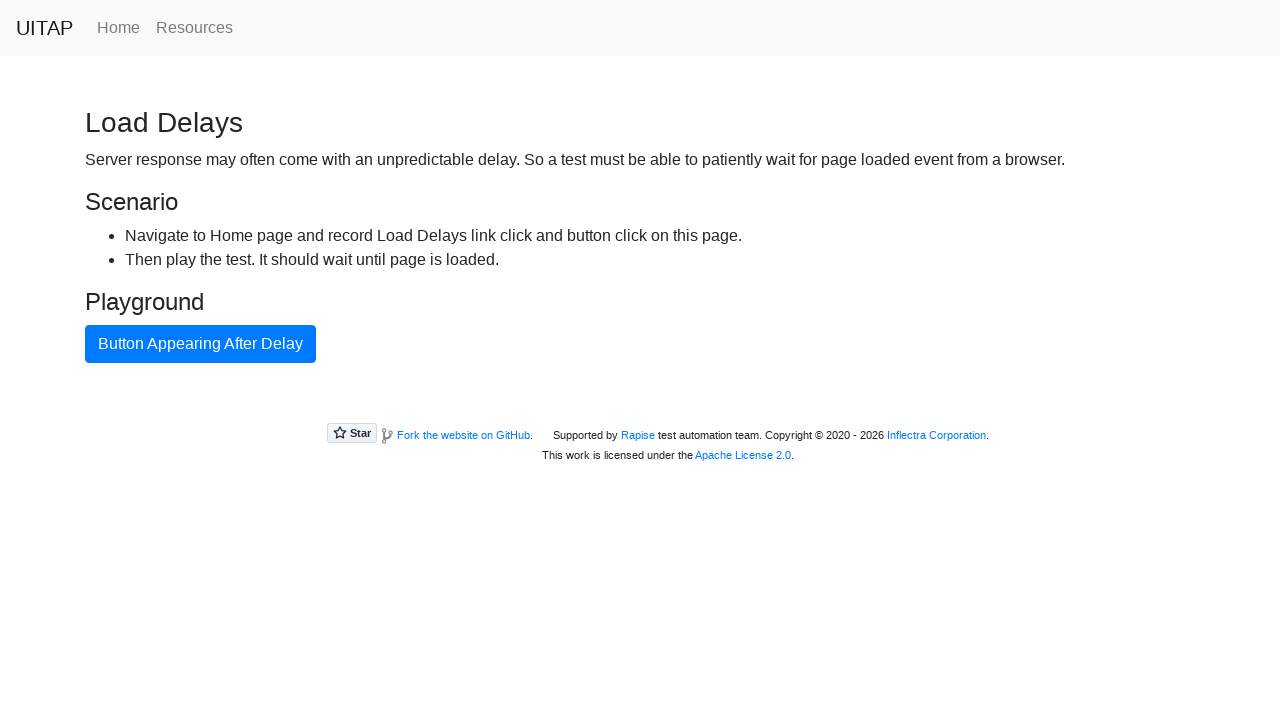

Waited for primary button to appear after page load delay
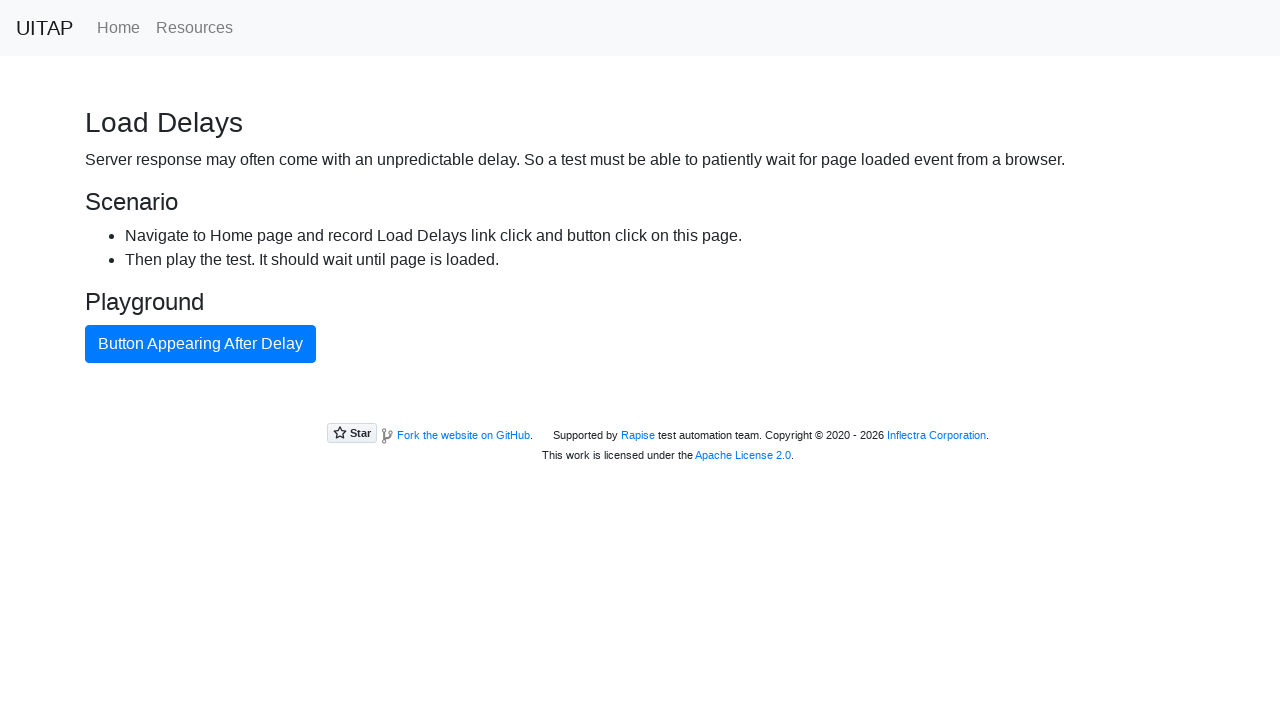

Clicked the primary button to verify functionality at (200, 344) on xpath=//button[contains(@class,'btn-primary')]
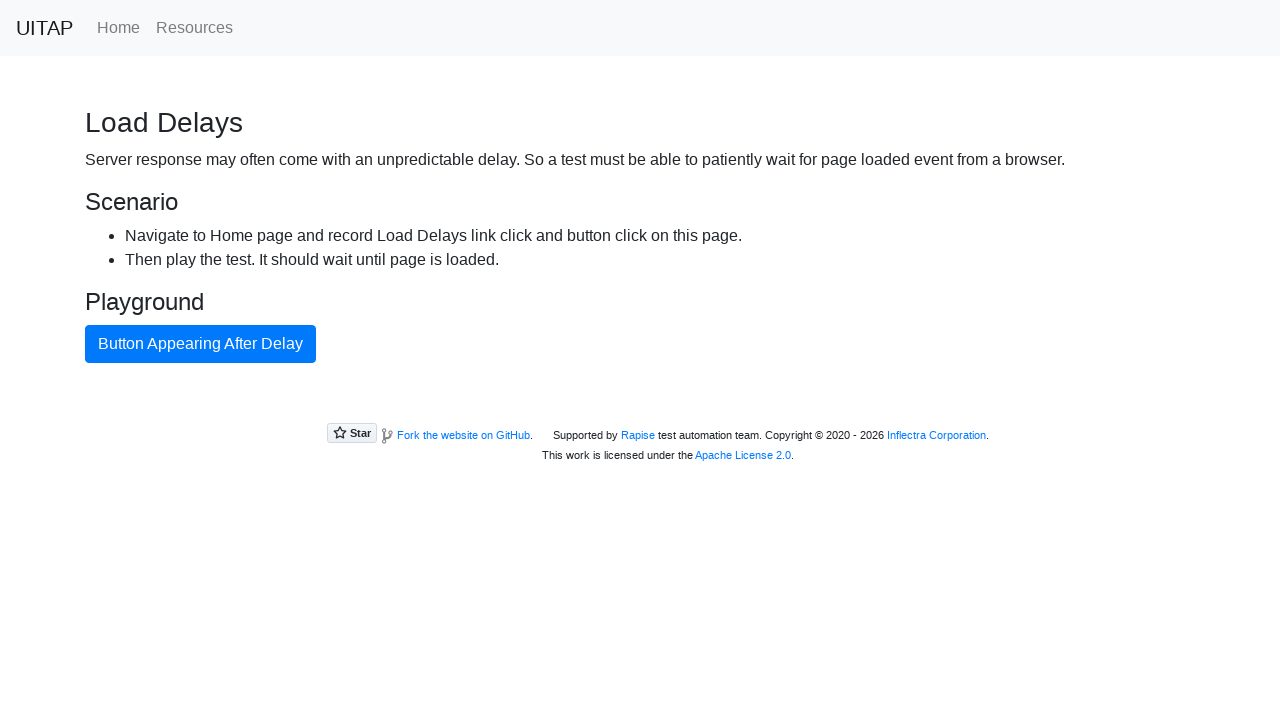

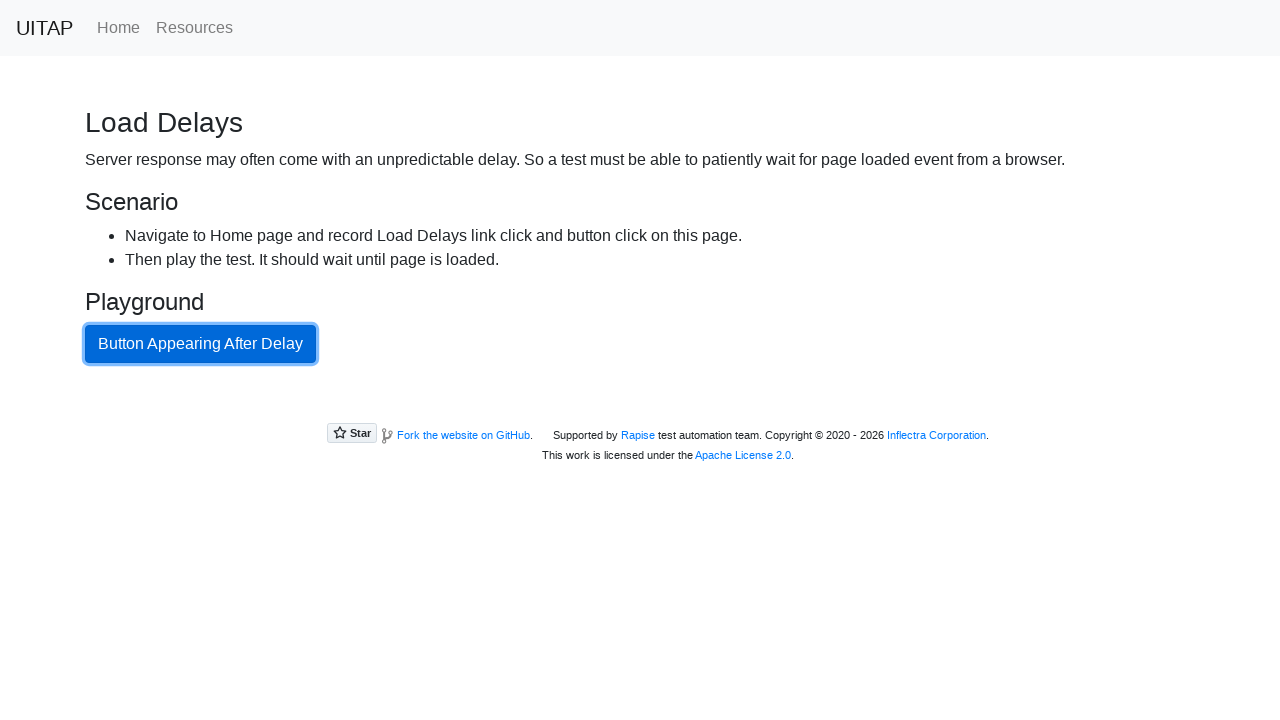